Tests handling of JavaScript alert/confirm popups by filling a name field and clicking a confirm button, then dismissing the dialog

Starting URL: https://rahulshettyacademy.com/AutomationPractice/

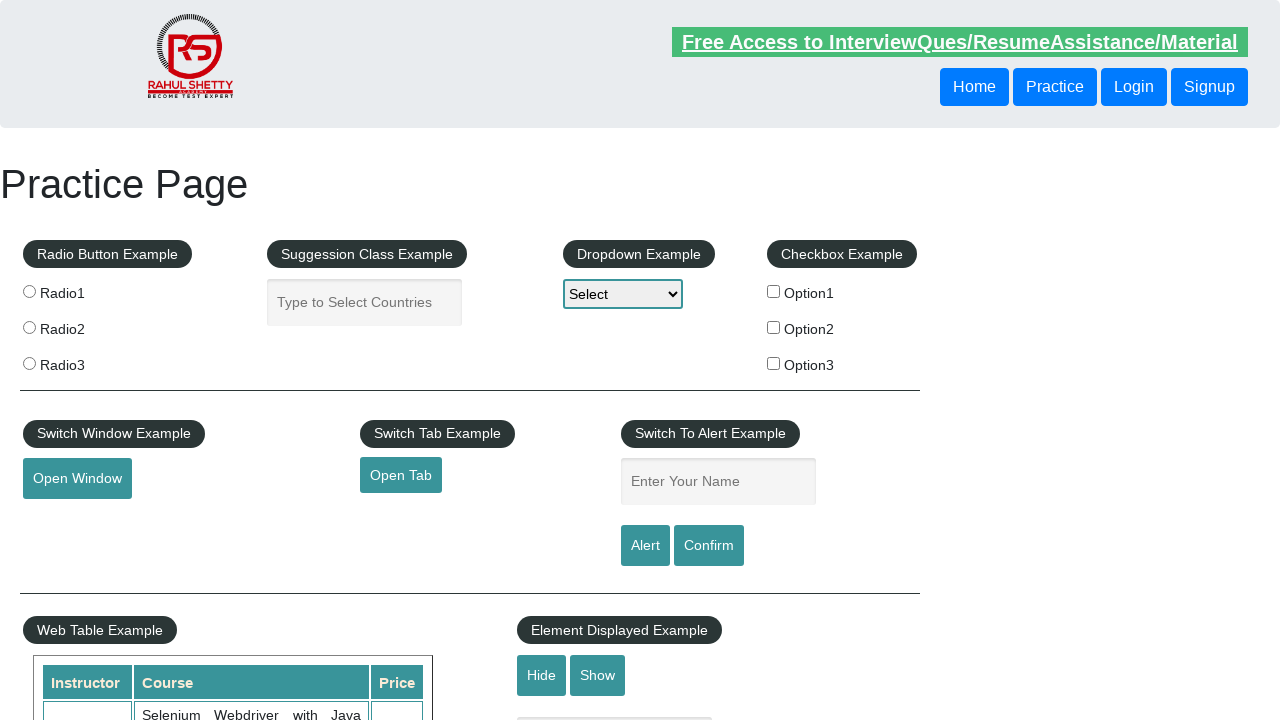

Filled name field with 'Alert handles' on internal:attr=[placeholder="Enter Your Name"i]
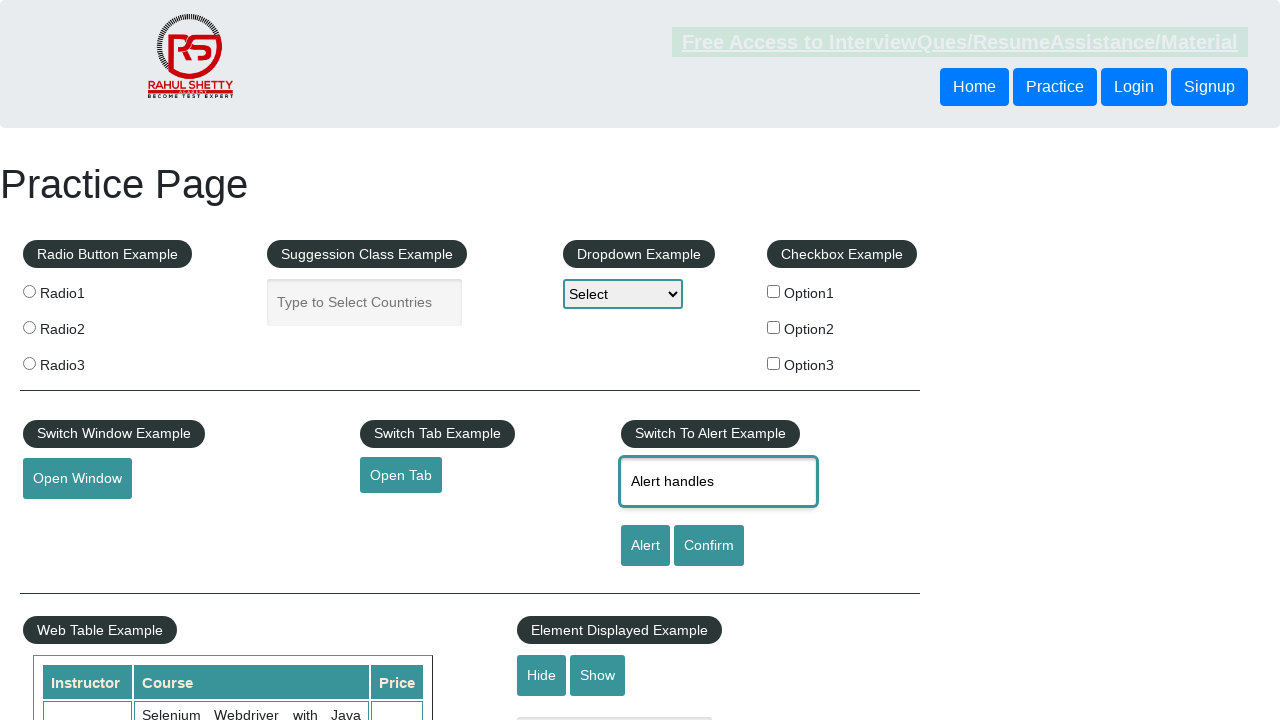

Set up dialog handler to dismiss popups
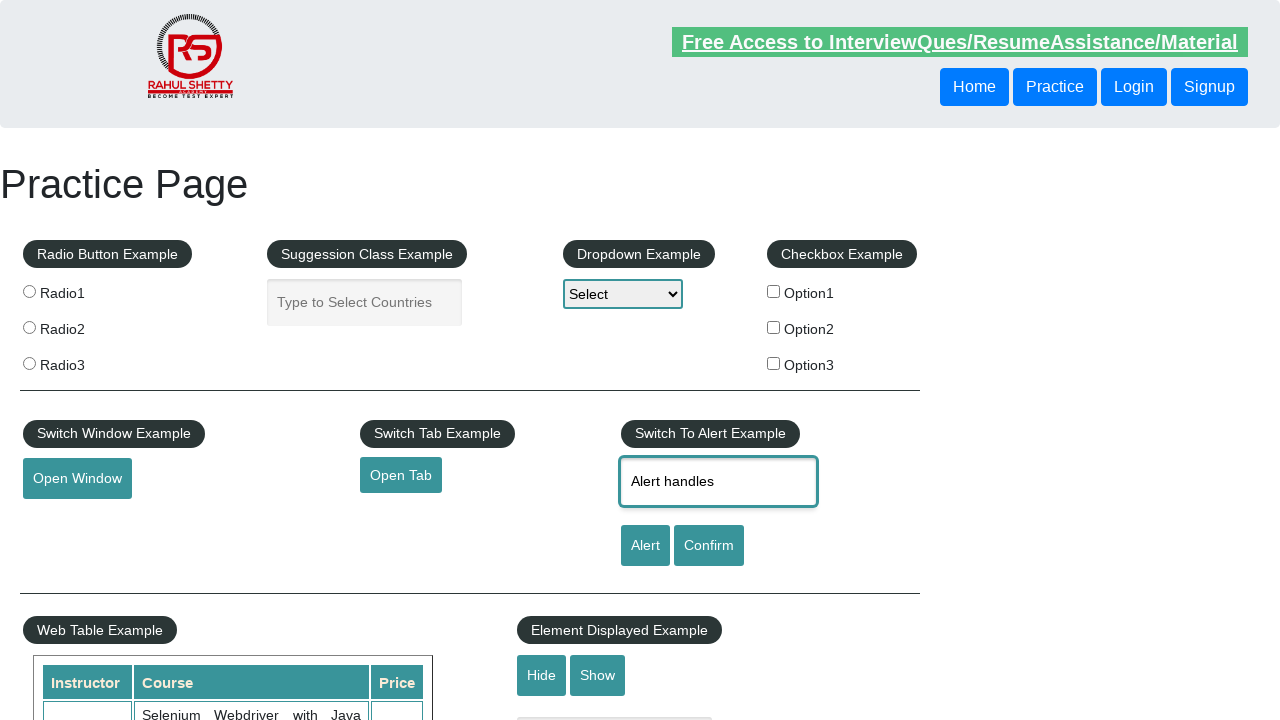

Clicked confirm button to trigger alert popup at (709, 546) on #confirmbtn
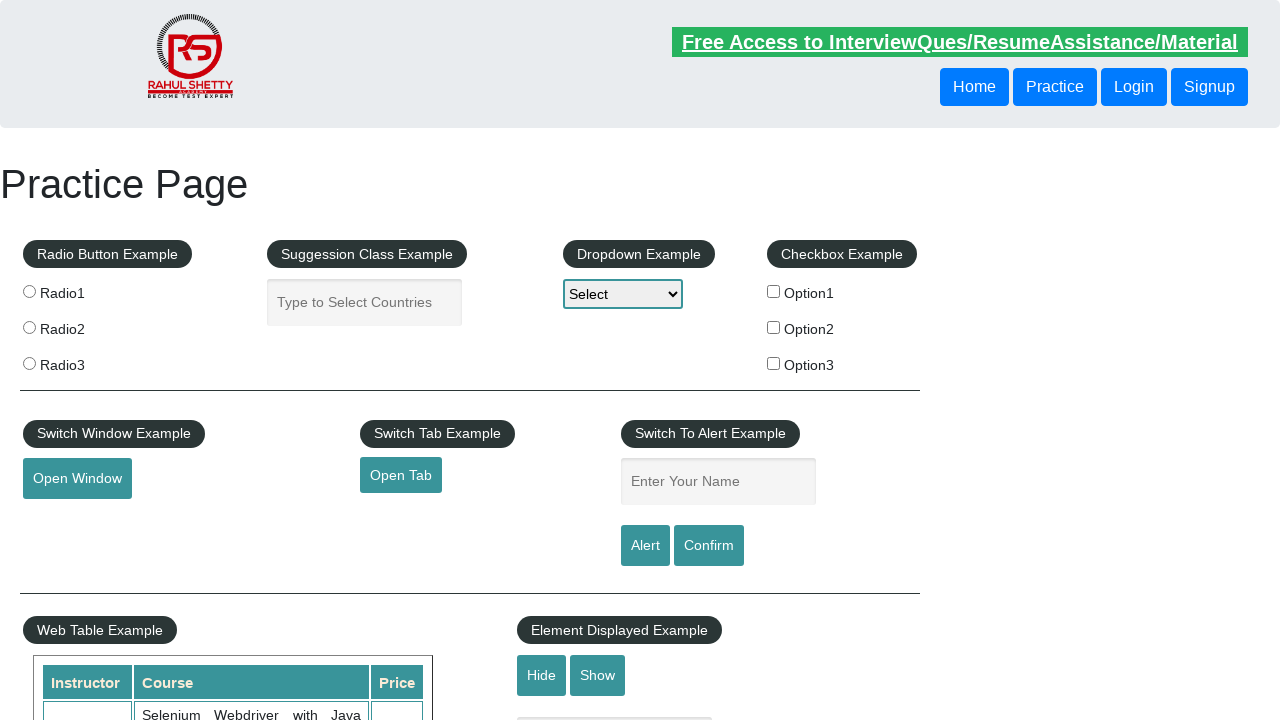

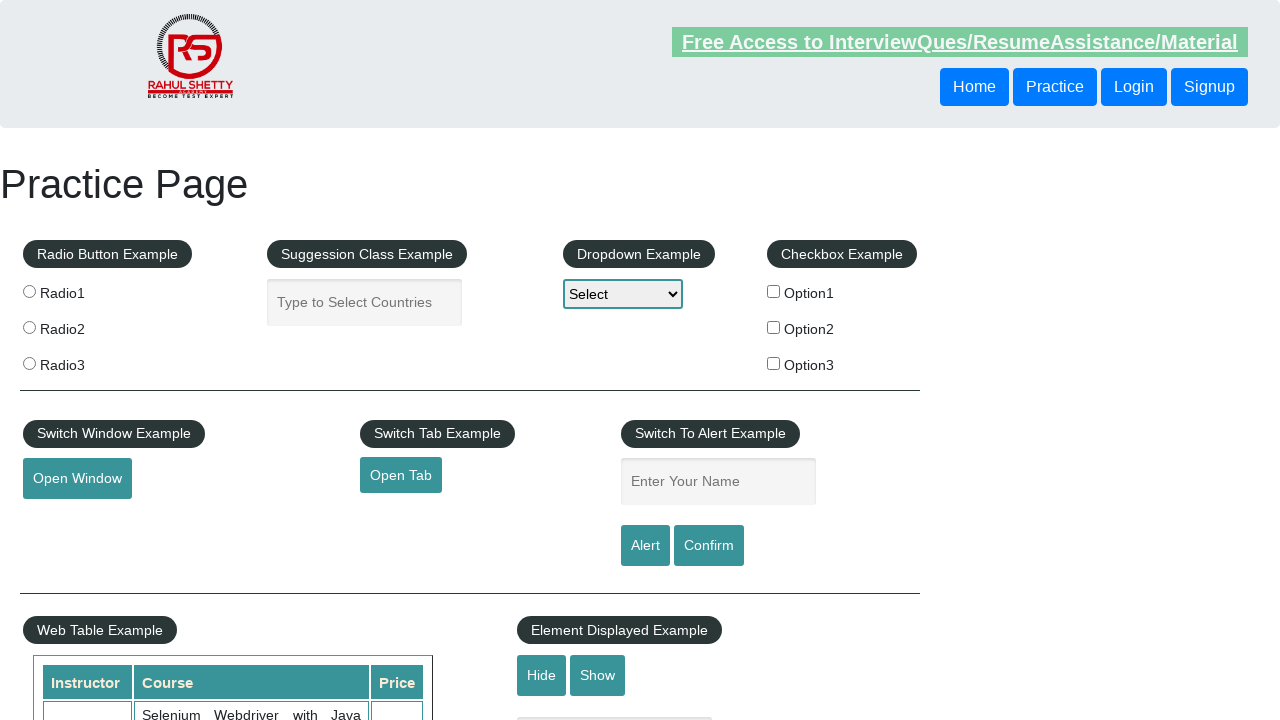